Tests a practice form by filling in first name and current address fields, then submitting the form

Starting URL: https://demoqa.com/automation-practice-form

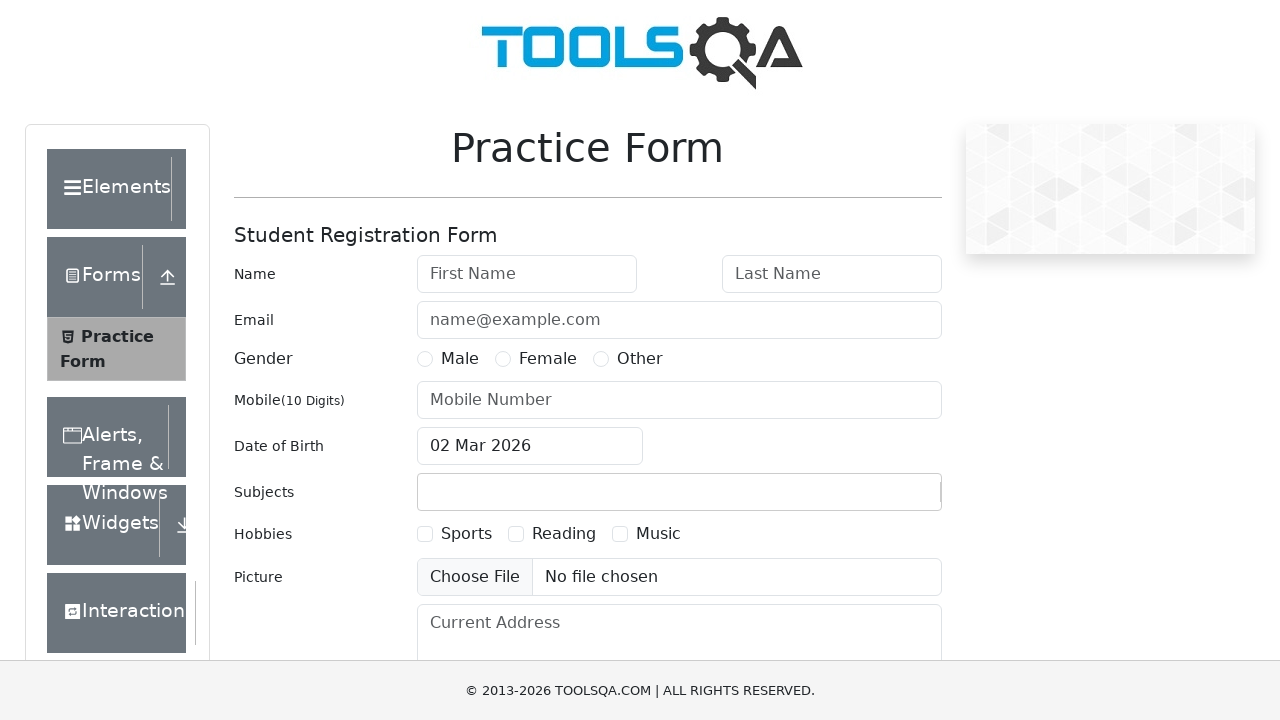

Clicked on first name field at (527, 274) on xpath=//input[@placeholder='First Name']
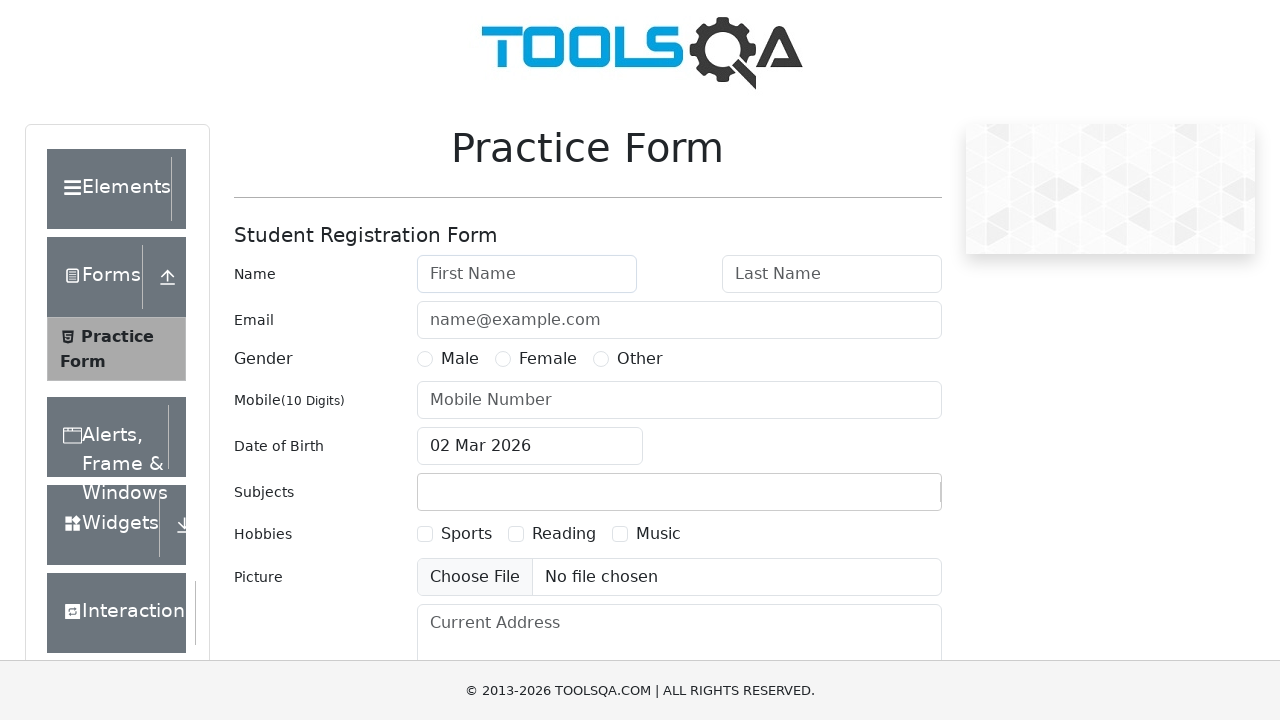

Filled first name field with 'John' on xpath=//input[@placeholder='First Name']
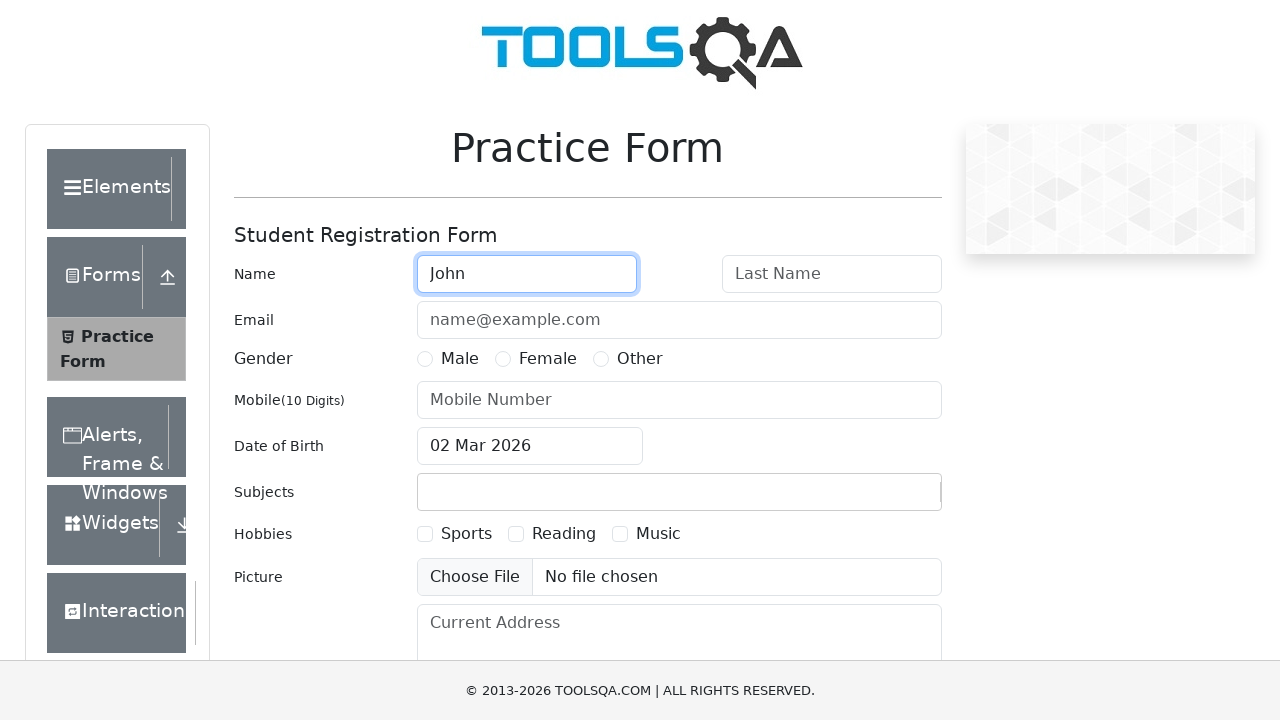

Filled current address field with 'Dhaka, Bangladesh' on xpath=//textarea[@id='currentAddress']
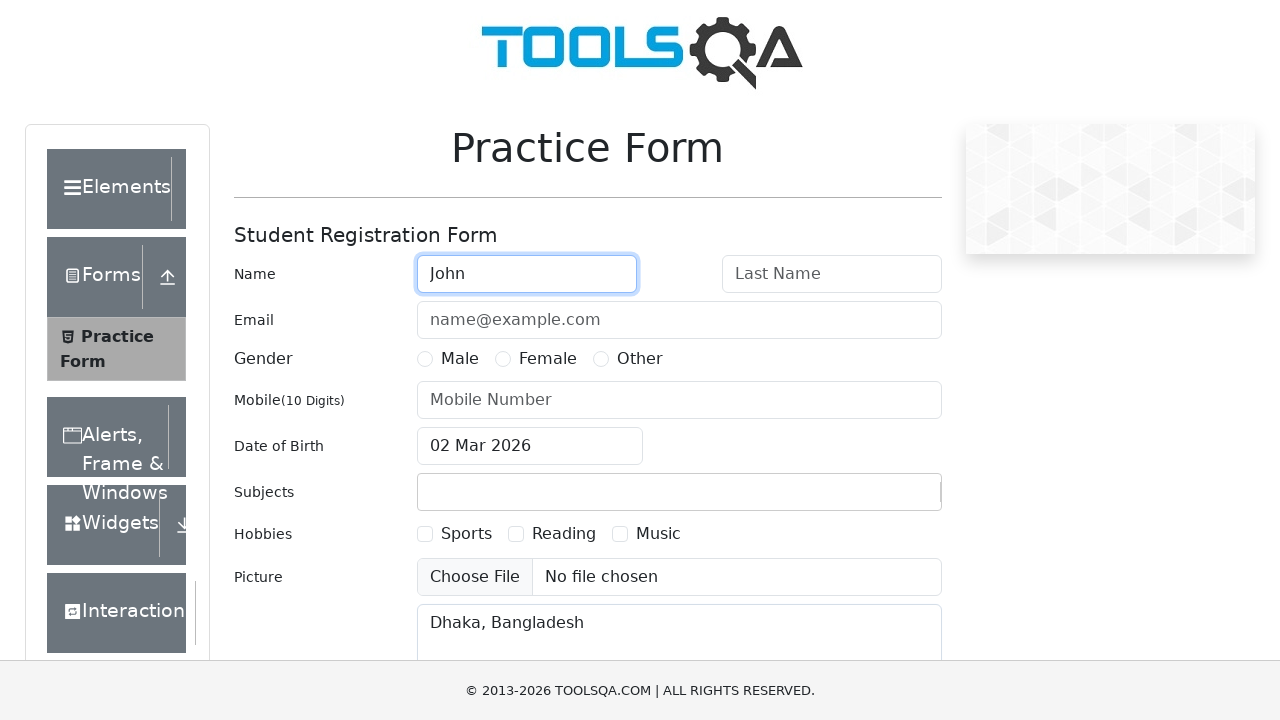

Clicked submit button to submit the form at (885, 499) on xpath=//button[@id='submit']
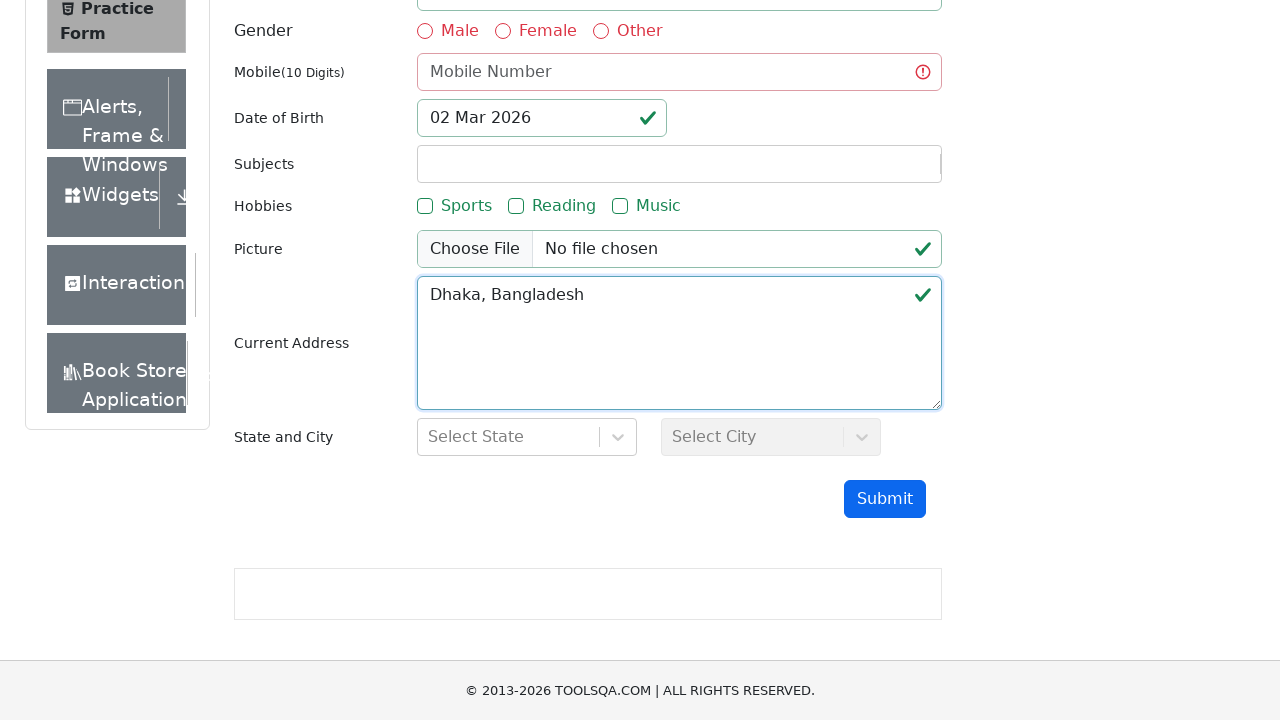

Waited for form submission to complete
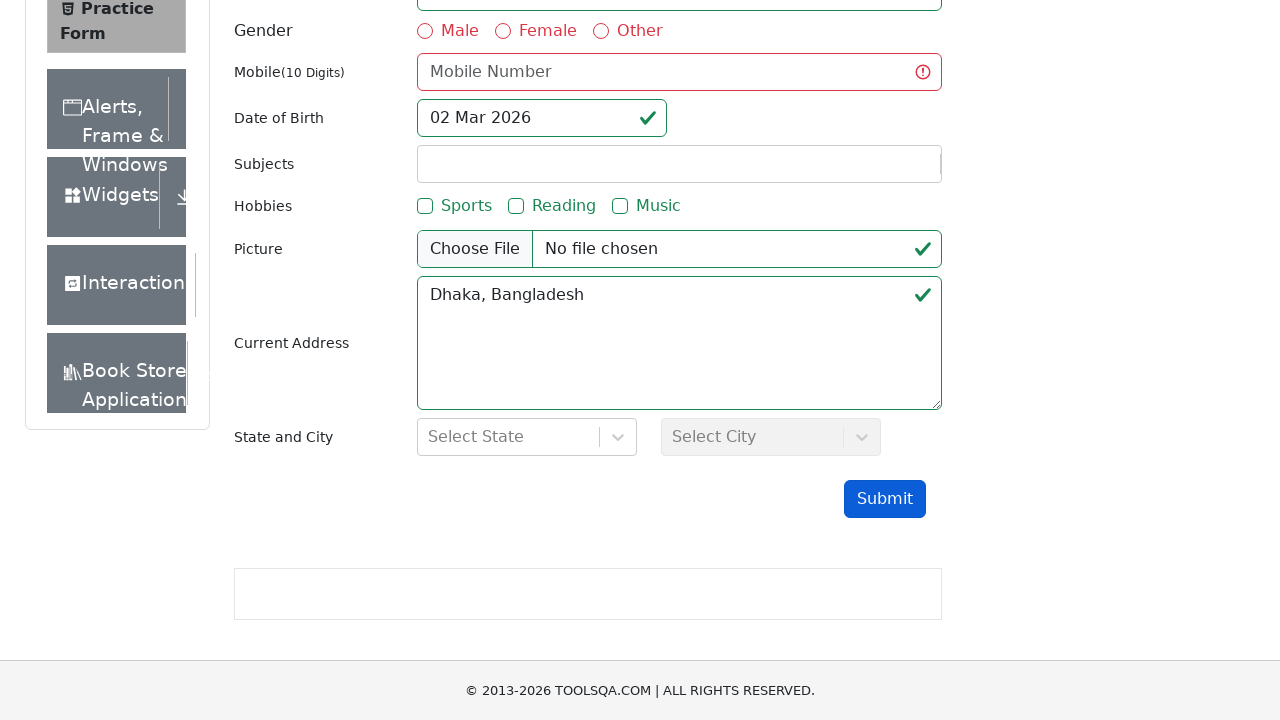

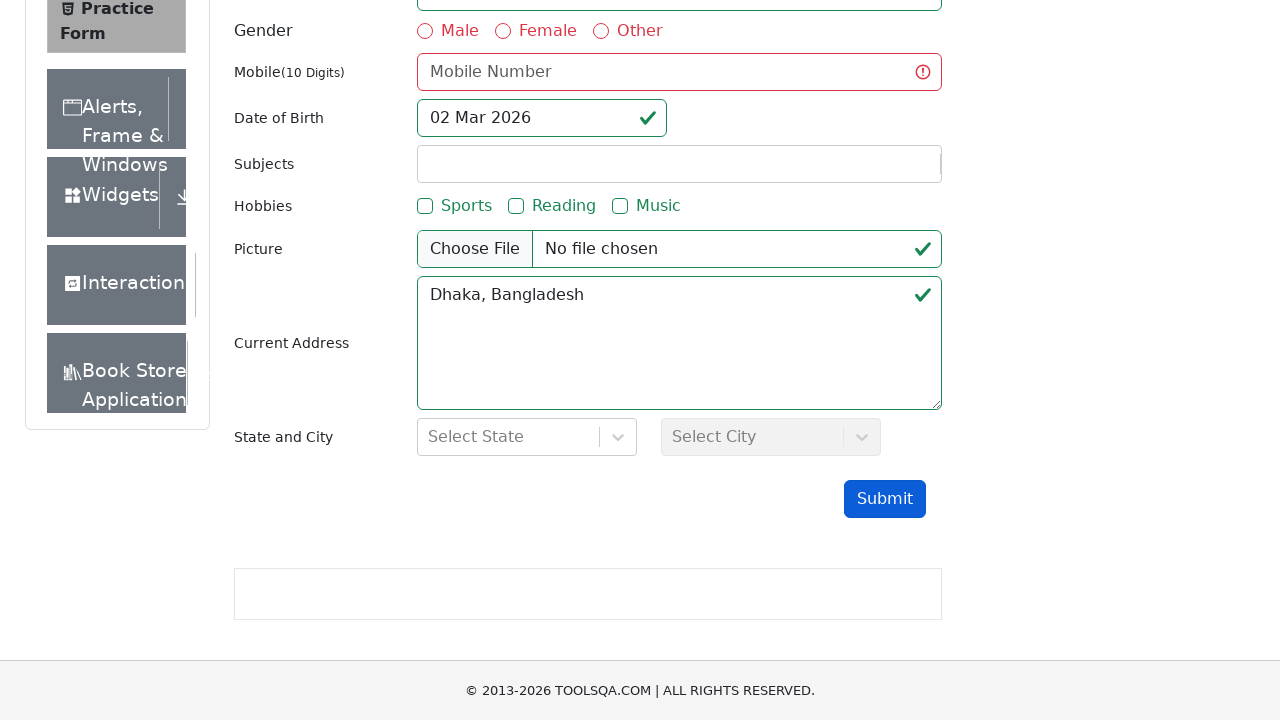